Tests handling of JavaScript alerts by triggering both acceptance and dismissal alerts on a practice automation page

Starting URL: https://rahulshettyacademy.com/AutomationPractice/

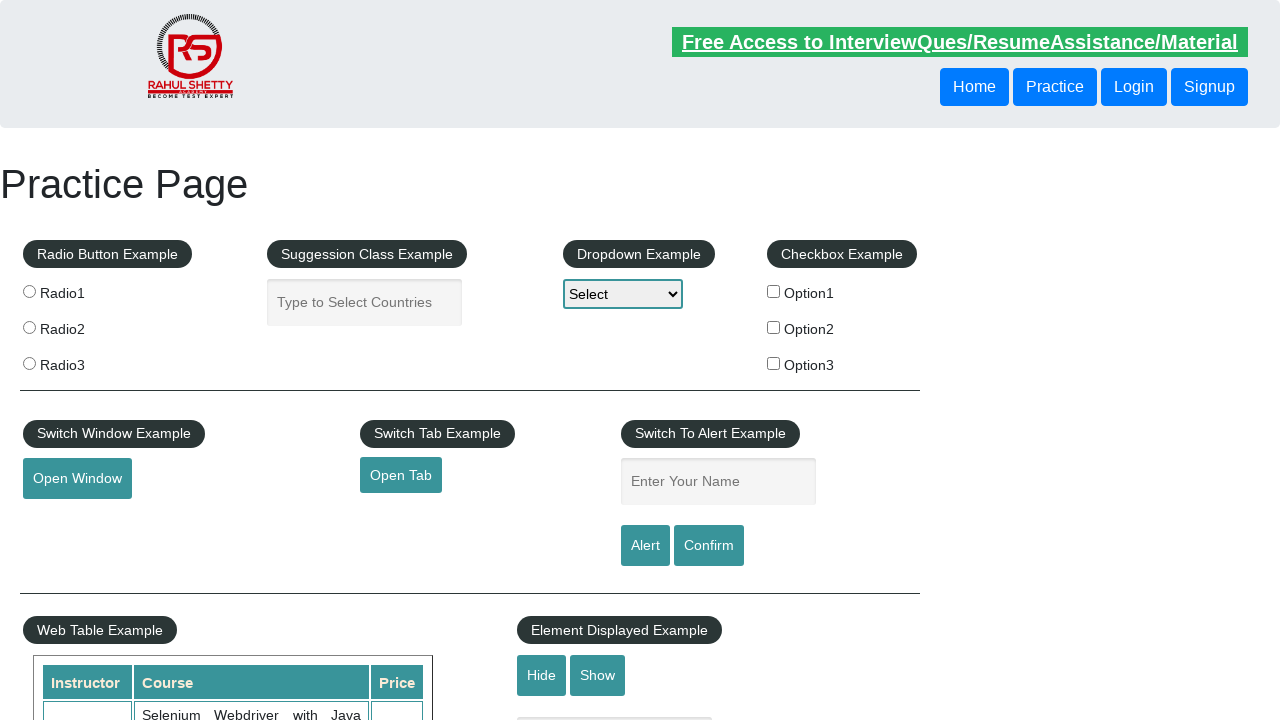

Filled name field with 'Sai Pradeep' for first alert on #name
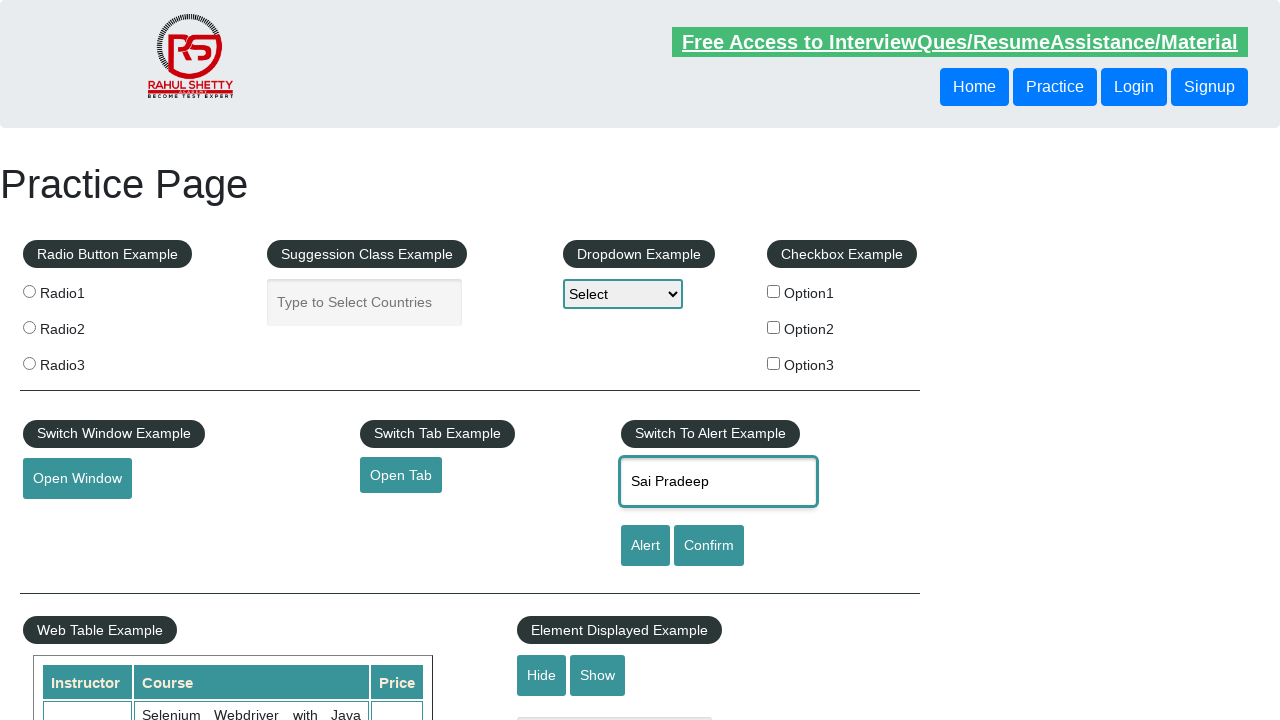

Clicked alert button to trigger first JavaScript alert at (645, 546) on #alertbtn
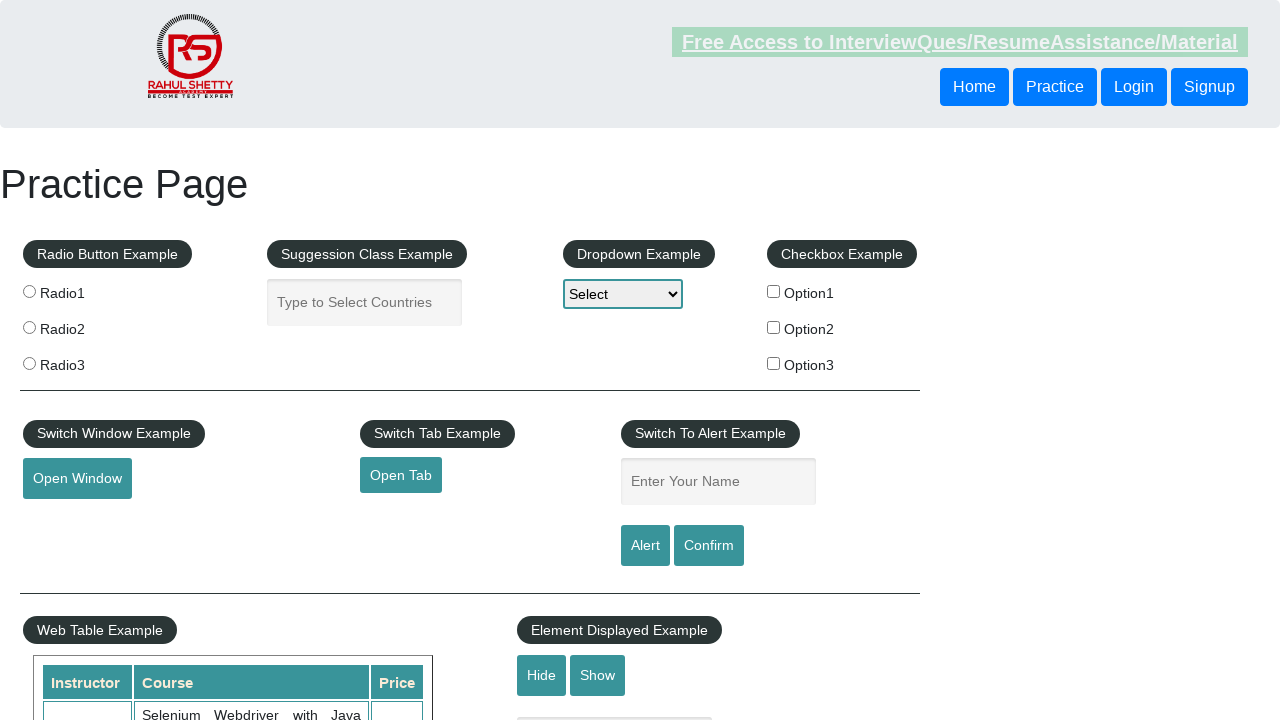

Set up dialog handler to accept alerts
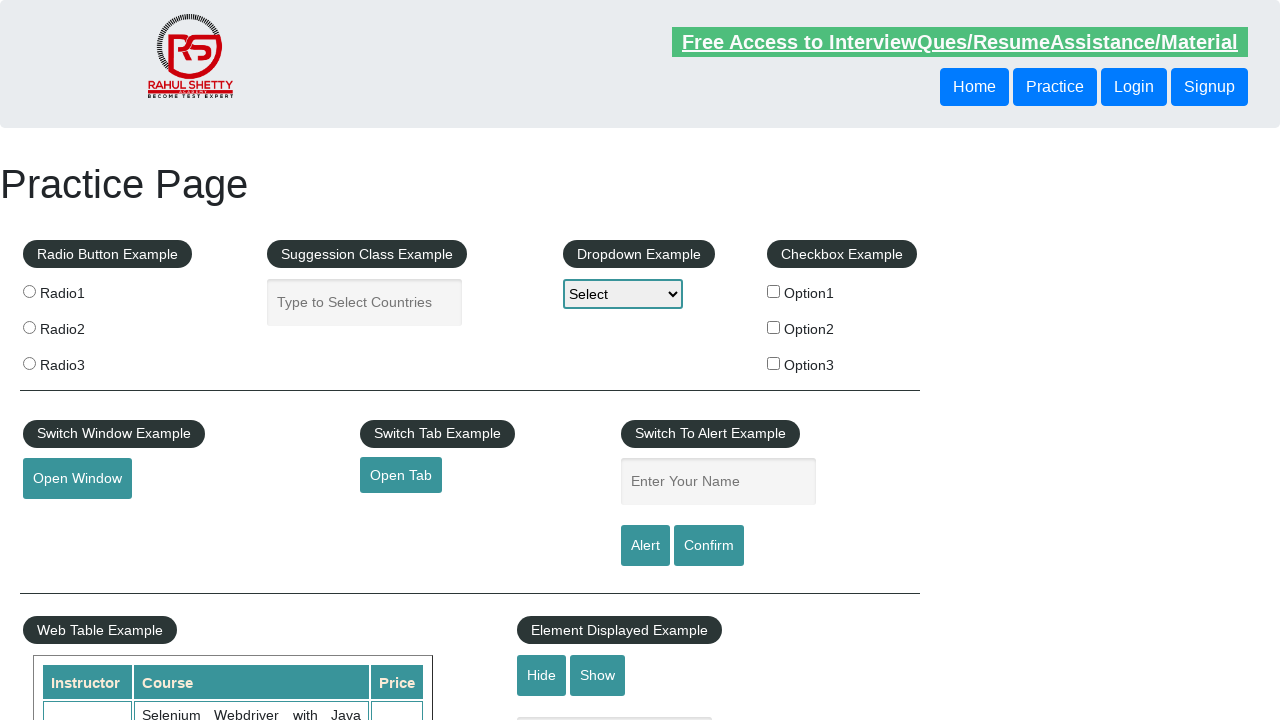

Clicked alert button again and accepted the dialog at (645, 546) on #alertbtn
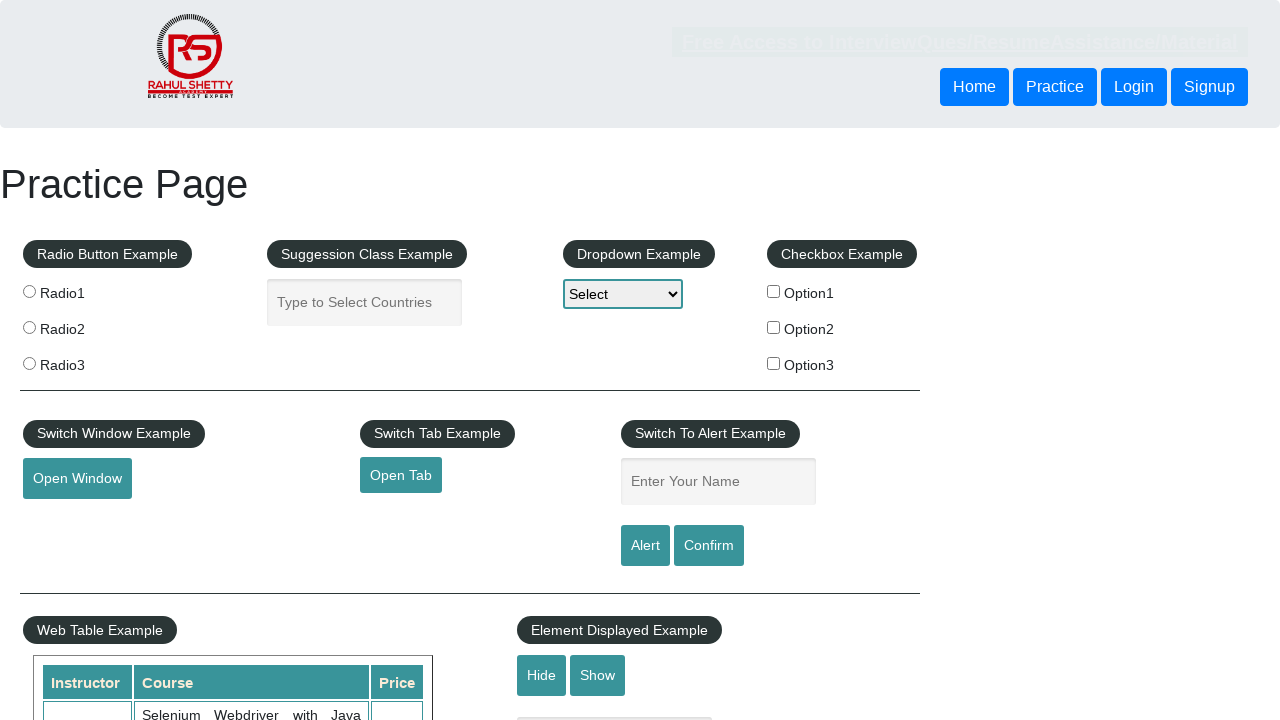

Filled name field with 'Sai Pradeep' for second alert on #name
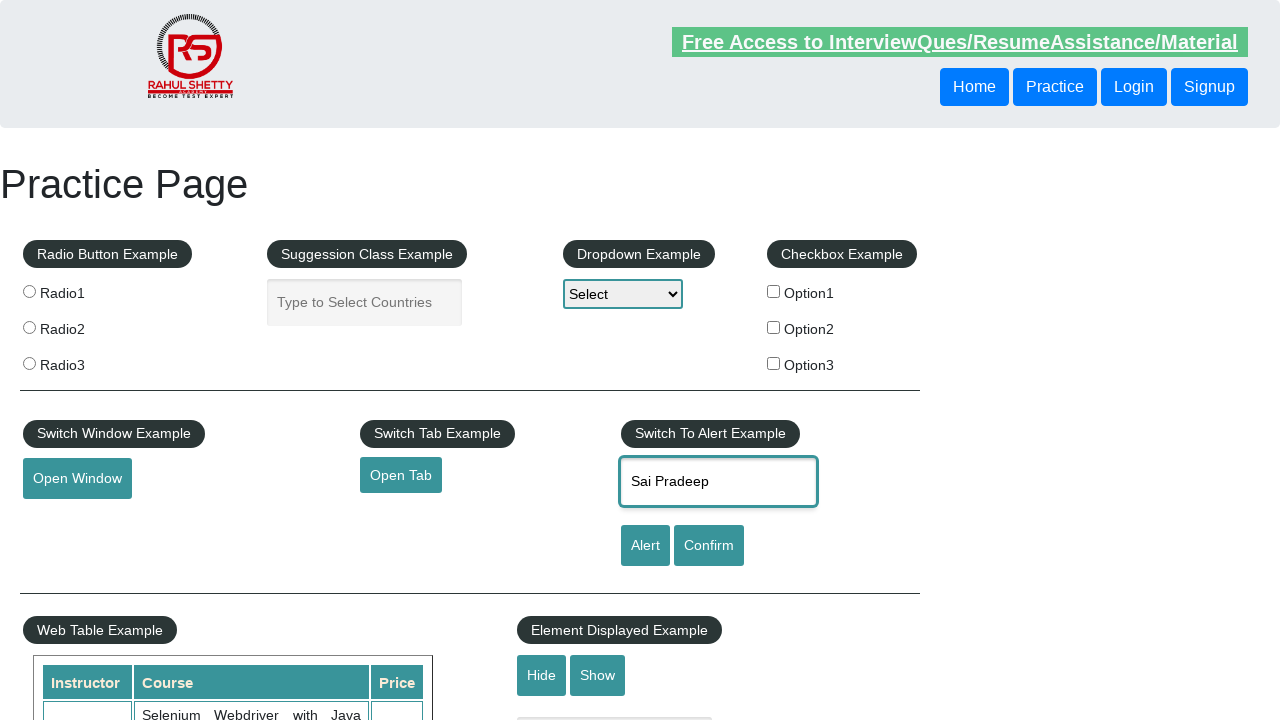

Clicked confirm button to trigger second JavaScript alert at (709, 546) on #confirmbtn
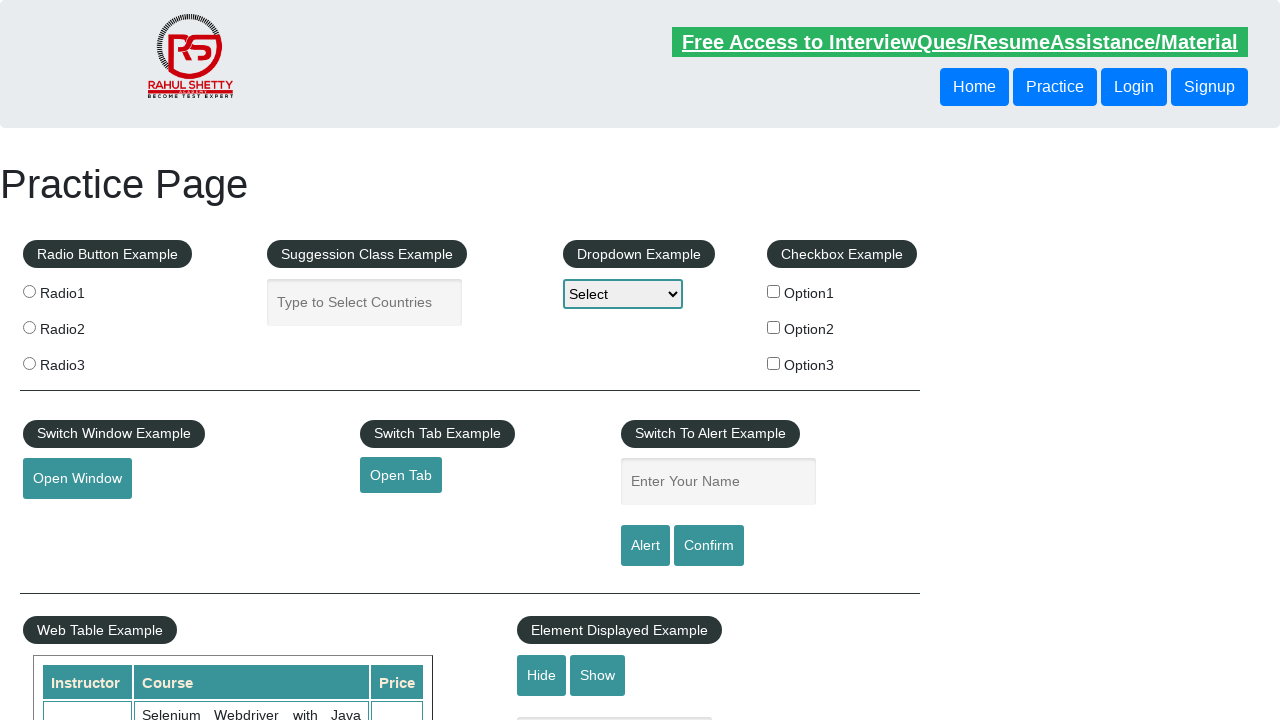

Set up dialog handler to dismiss alerts
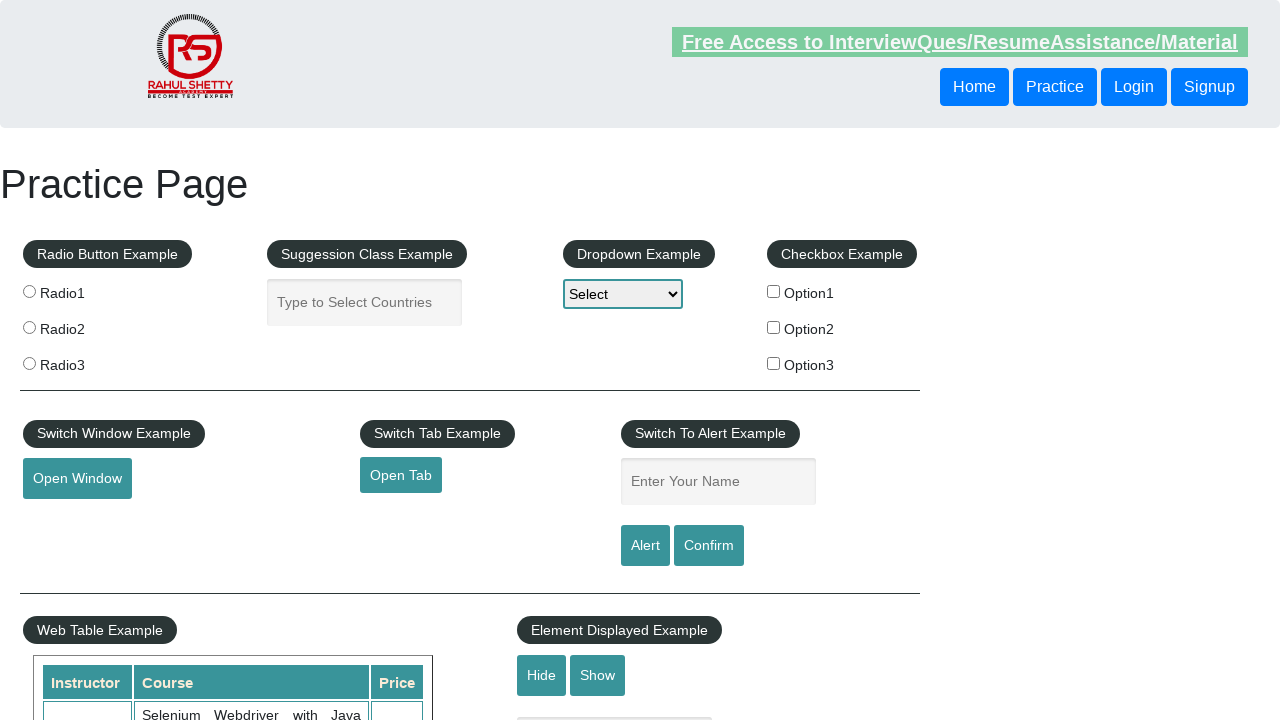

Clicked confirm button again and dismissed the dialog at (709, 546) on #confirmbtn
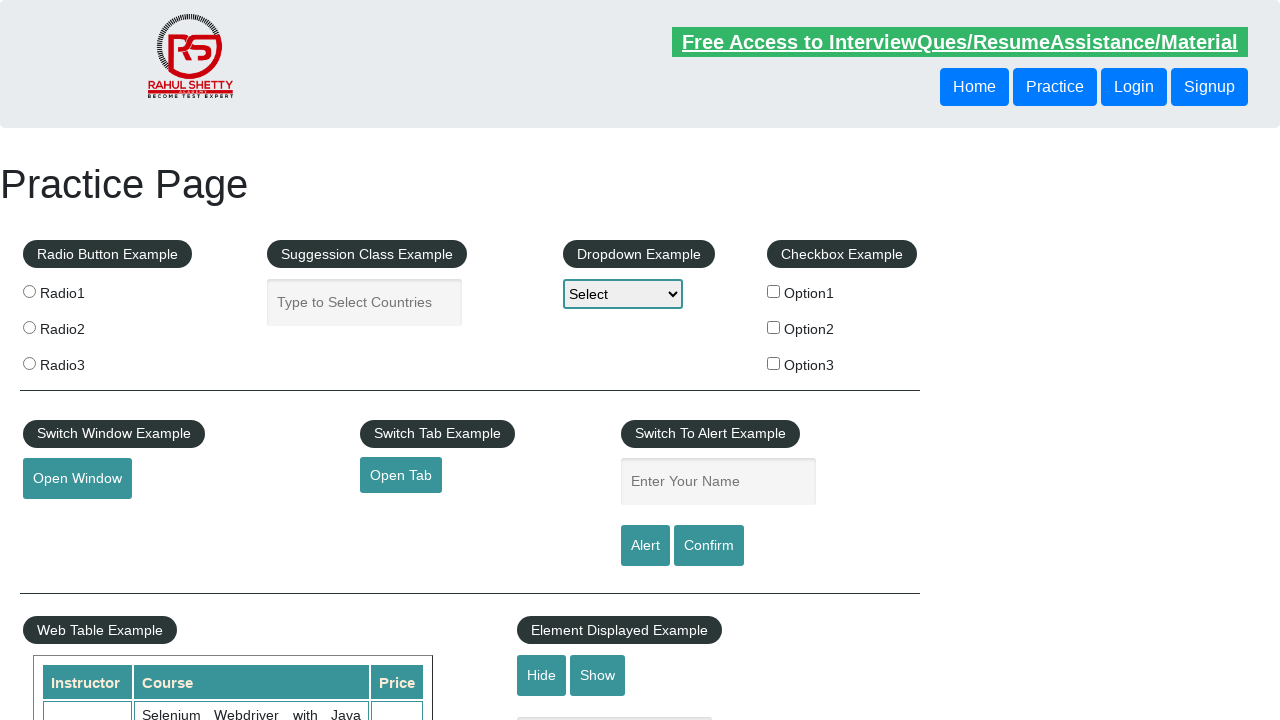

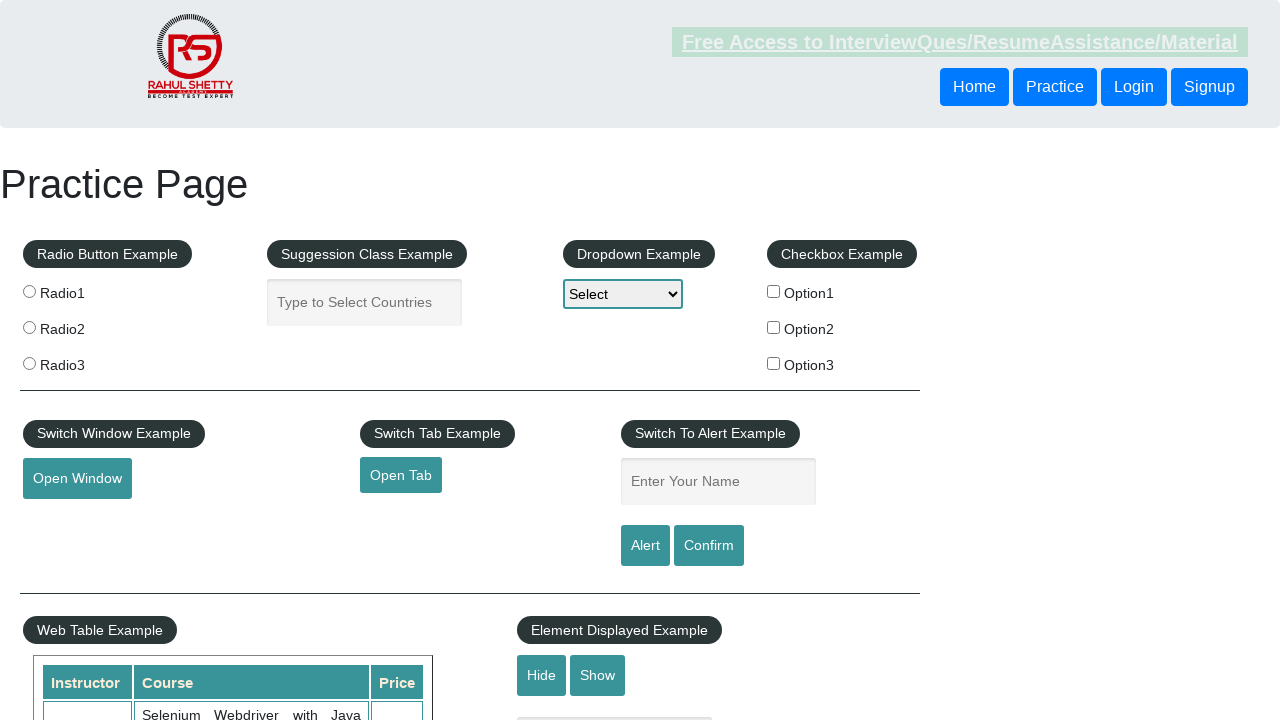